Tests JavaScript prompt alert functionality by switching to an iframe, clicking a button to trigger a prompt alert, entering text, accepting the alert, and verifying the entered text appears on the page.

Starting URL: https://www.w3schools.com/jsref/tryit.asp?filename=tryjsref_prompt

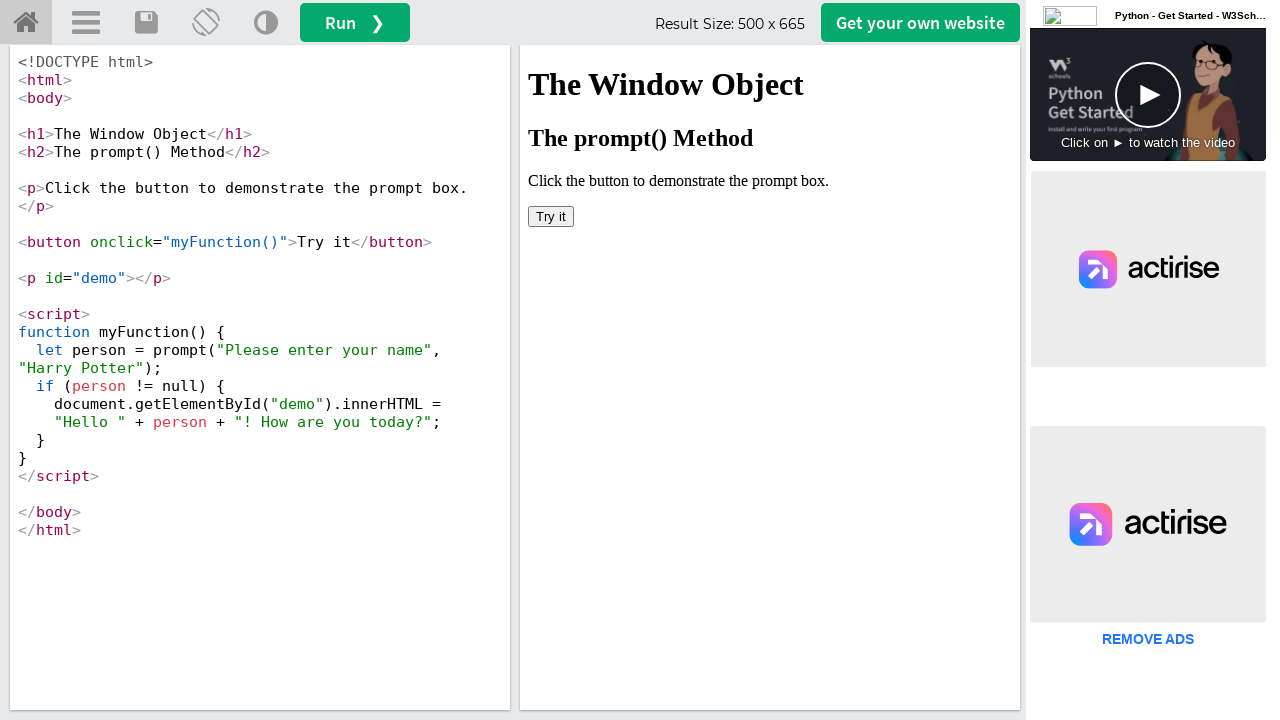

Located iframe element with ID 'iframeResult'
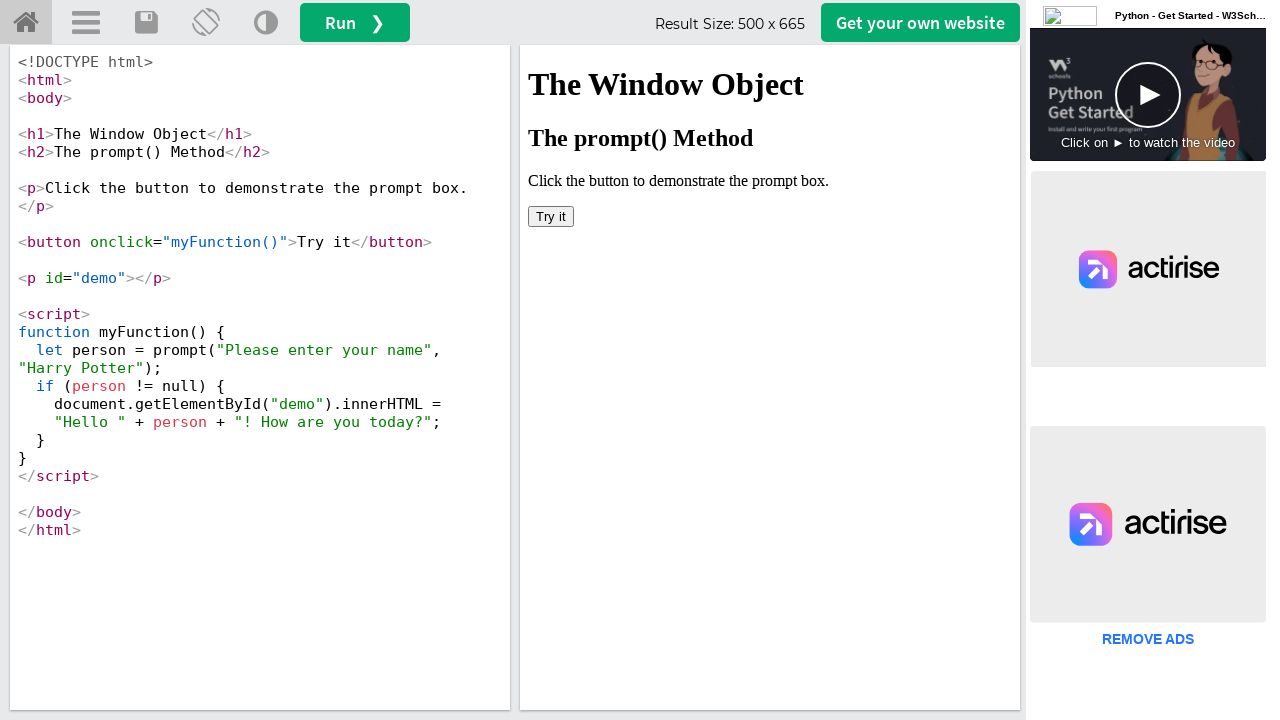

Clicked 'Try it' button inside iframe at (551, 216) on iframe#iframeResult >> internal:control=enter-frame >> button:text('Try it')
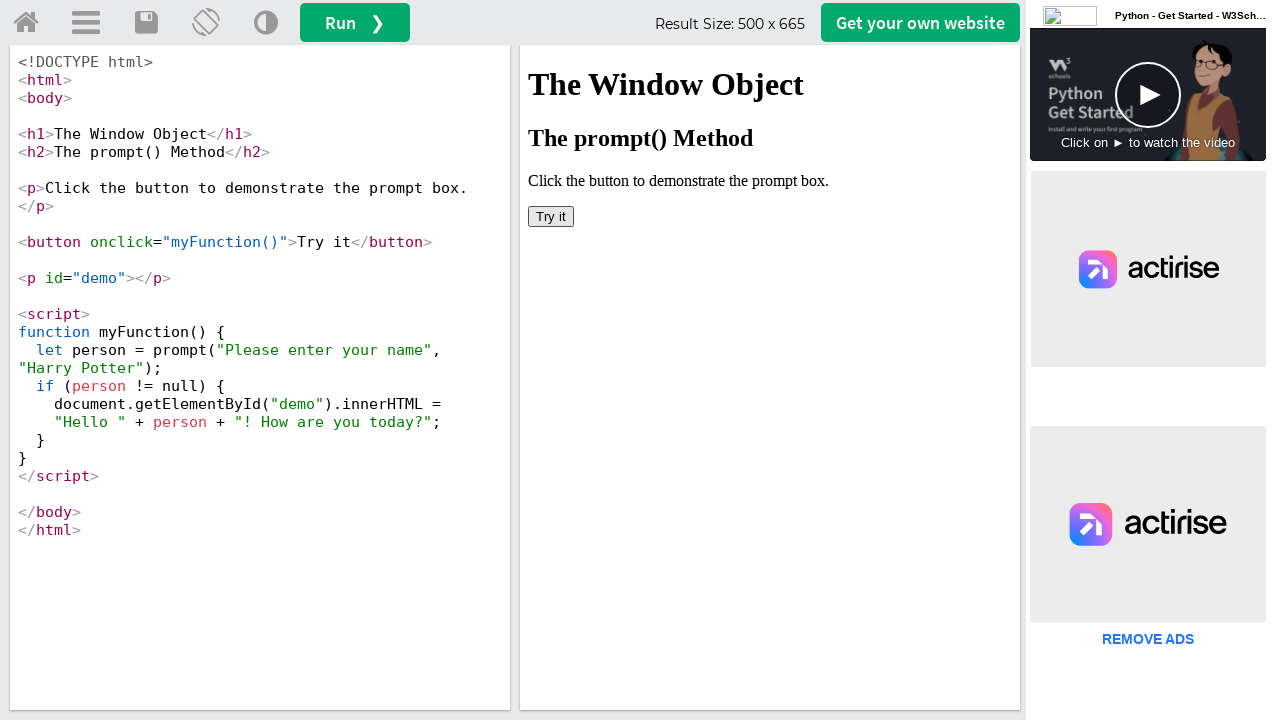

Set up dialog handler to accept prompt with text 'Maria'
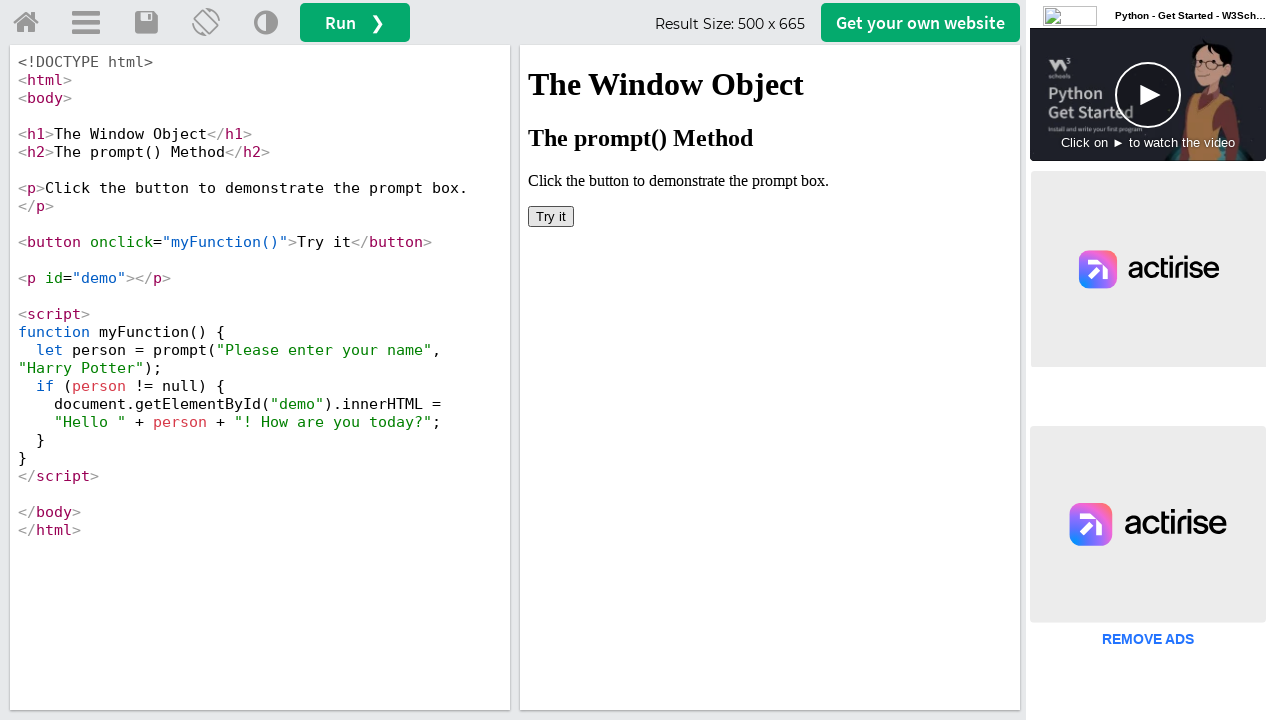

Clicked 'Try it' button again to trigger prompt dialog at (551, 216) on iframe#iframeResult >> internal:control=enter-frame >> button:text('Try it')
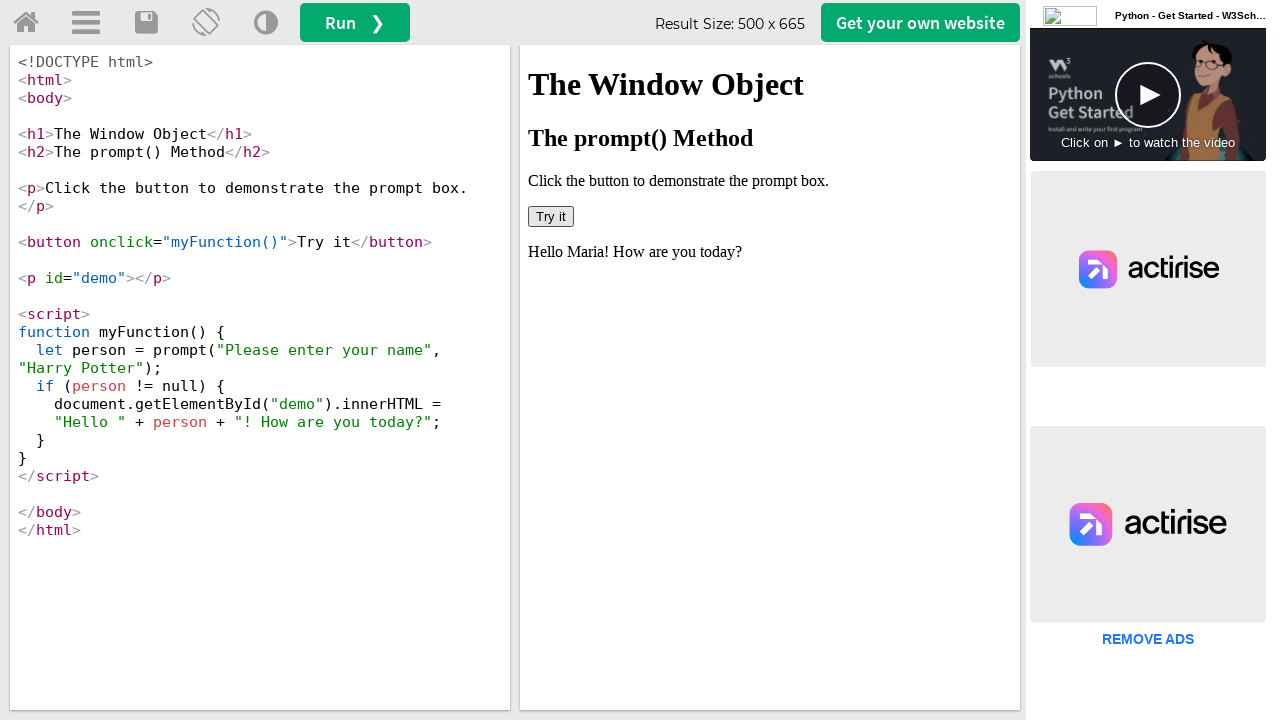

Result element with ID 'demo' became visible after accepting prompt
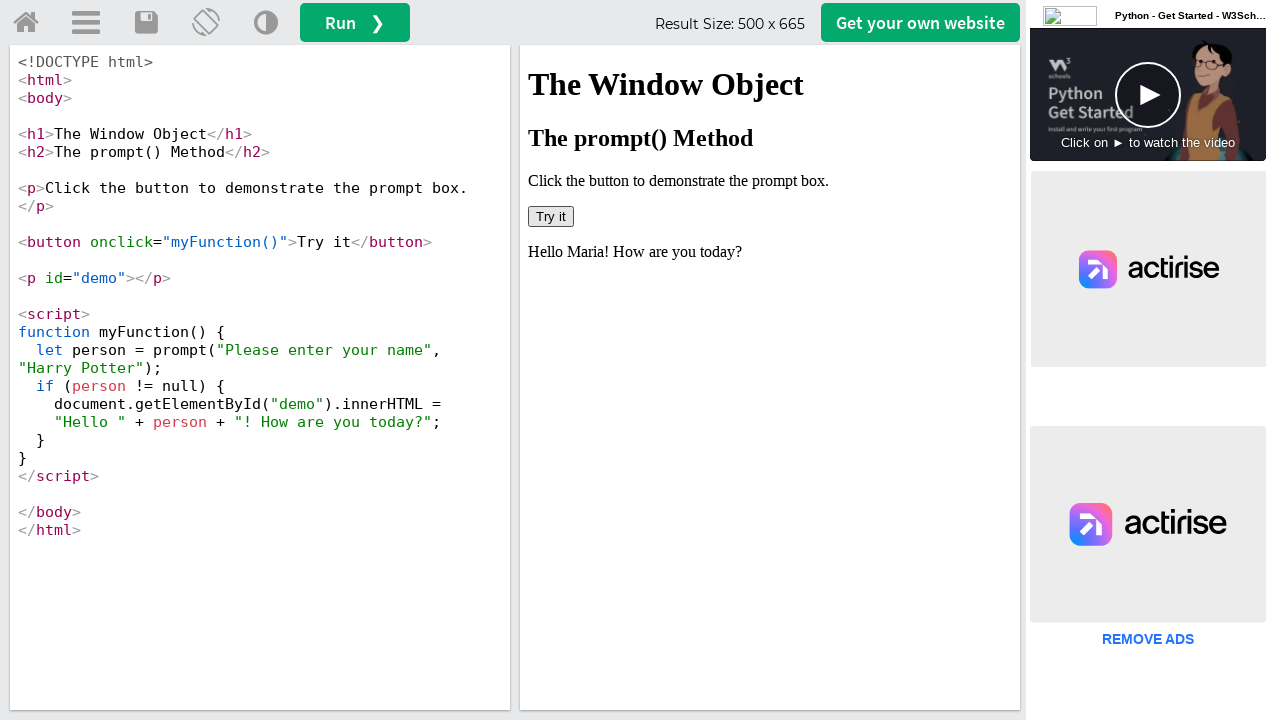

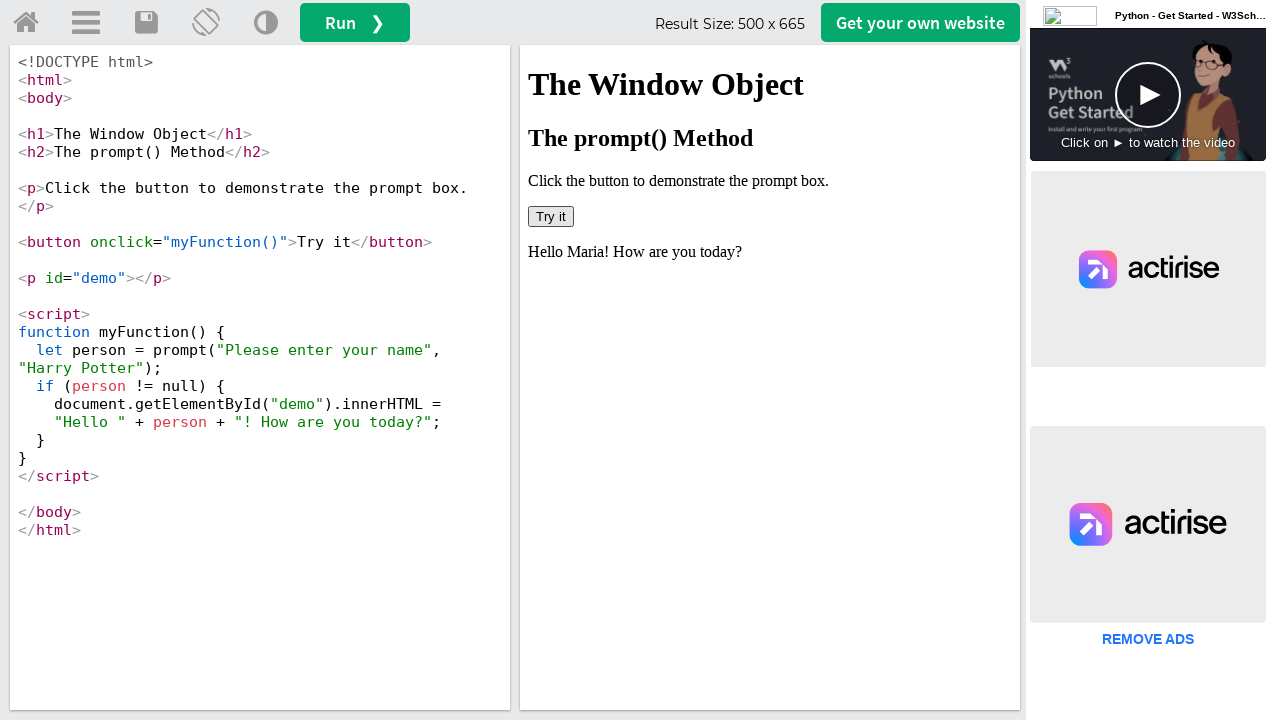